Tests calendar widget by opening the date picker, selecting a specific year and month from dropdowns, and clicking on a day

Starting URL: https://testautomationpractice.blogspot.com/

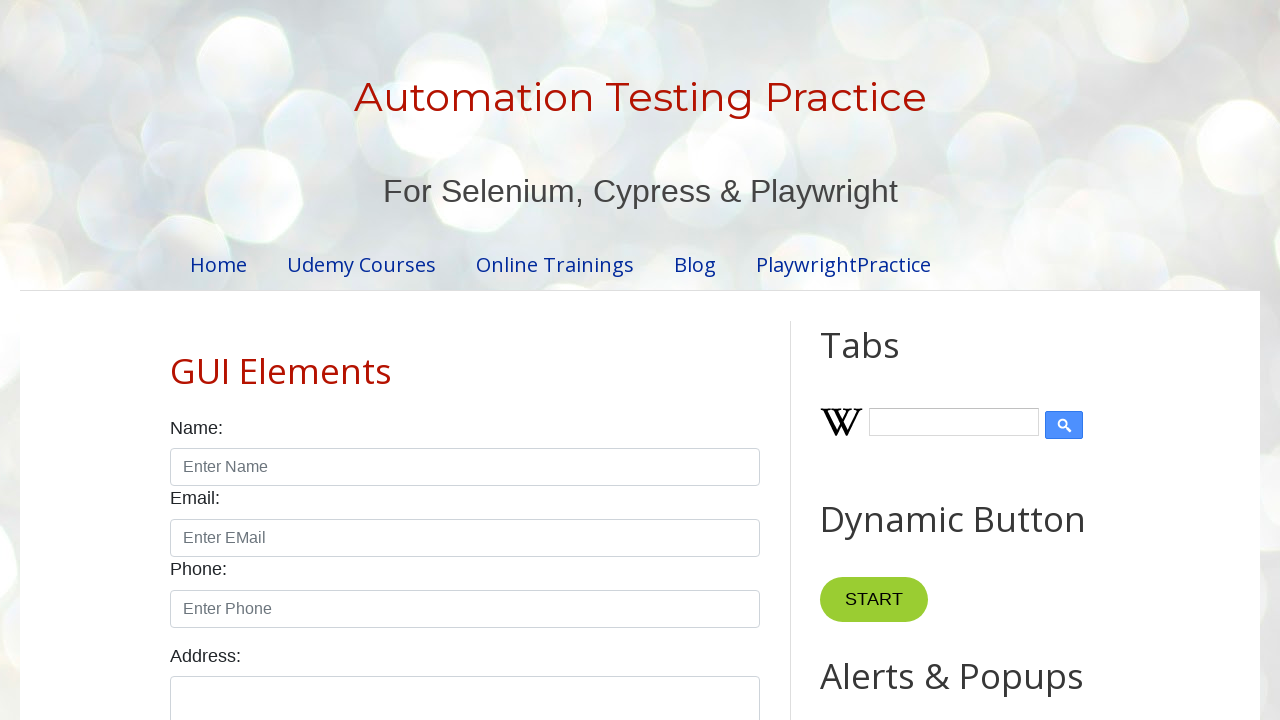

Clicked date input field to open calendar widget at (520, 360) on #txtDate
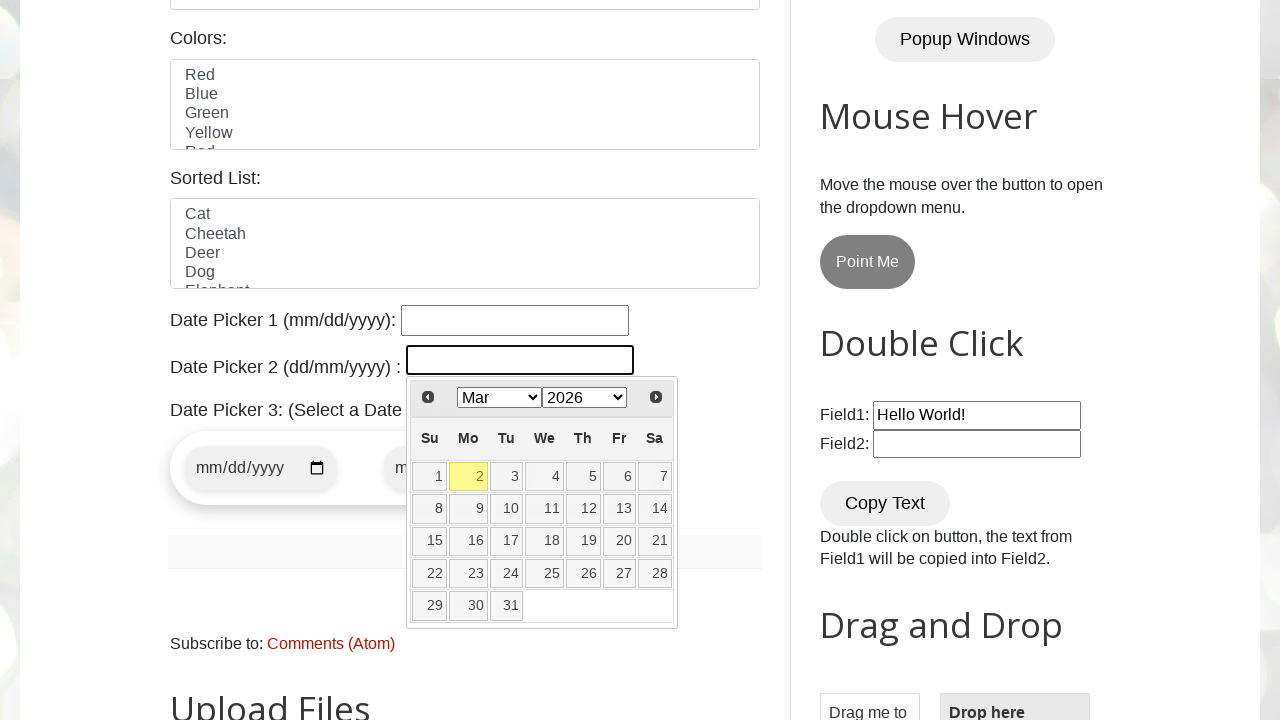

Selected year 2025 from year dropdown on .ui-datepicker-year
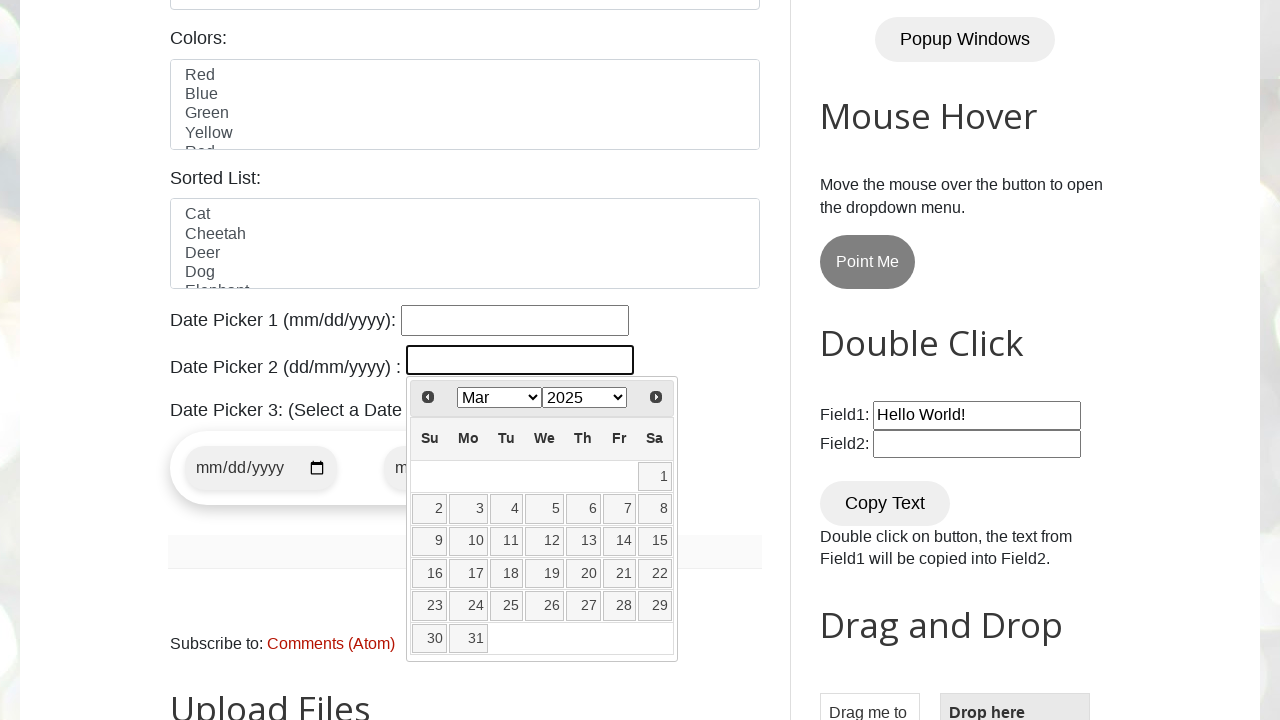

Selected November from month dropdown on .ui-datepicker-month
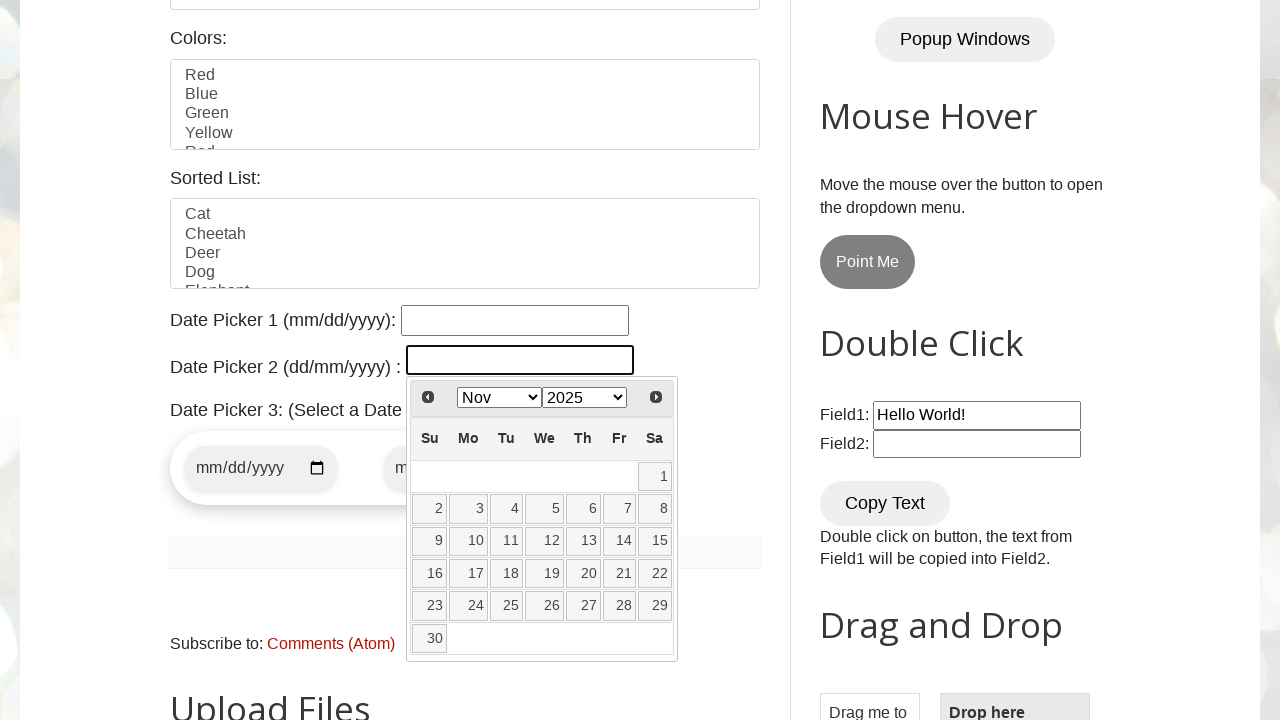

Clicked on day 30 in the calendar at (430, 638) on tr>td>a:text-is('30')
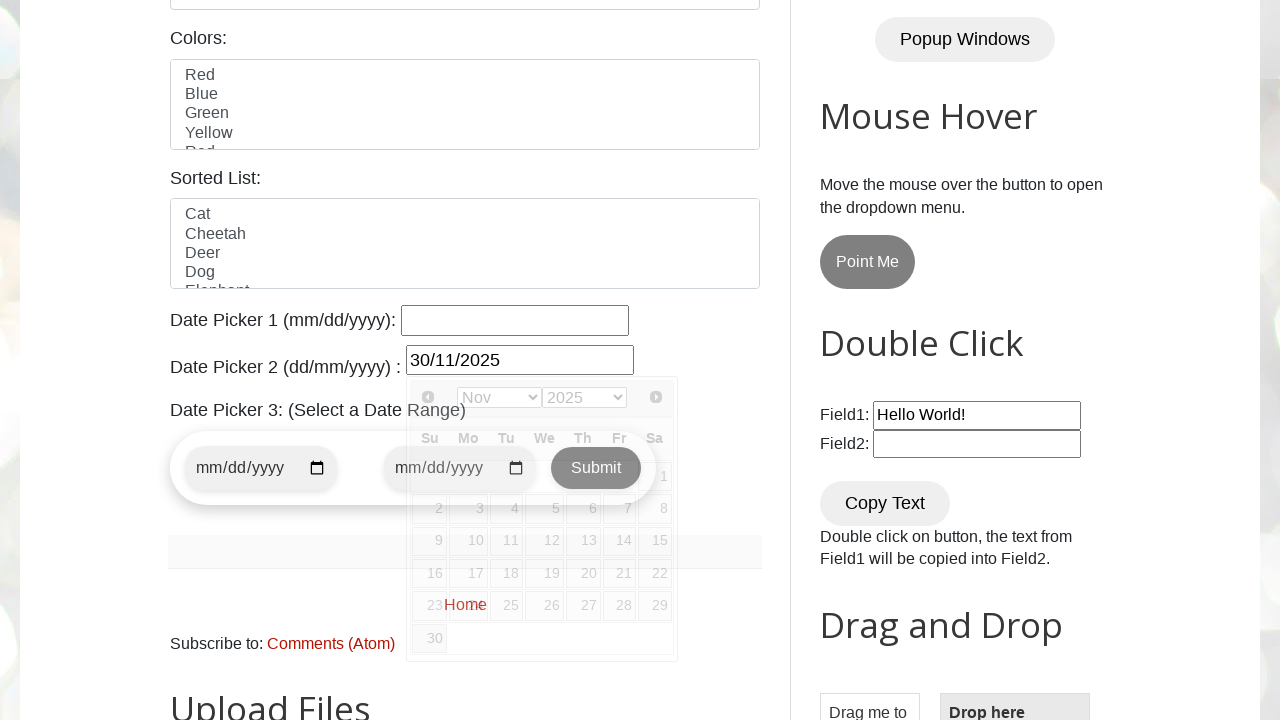

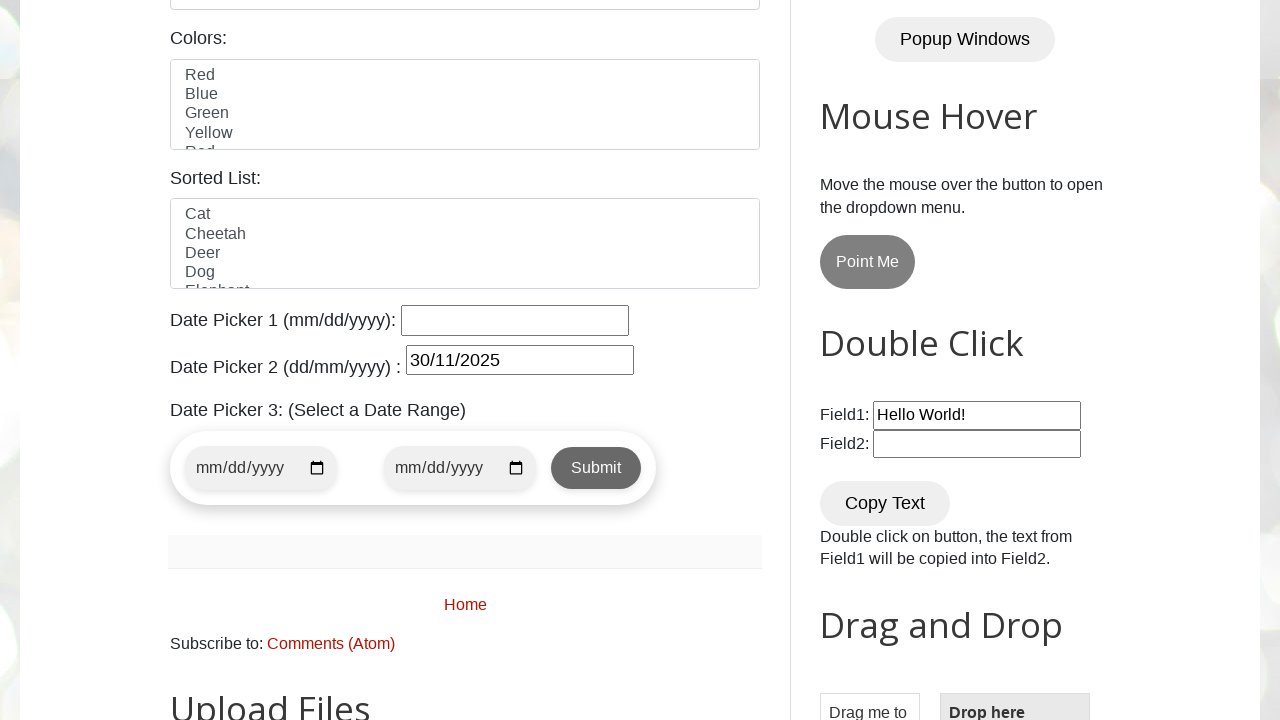